Tests mouse hover functionality by moving the cursor over multiple images and verifying that captions appear near each image

Starting URL: https://bonigarcia.dev/selenium-webdriver-java/mouse-over.html

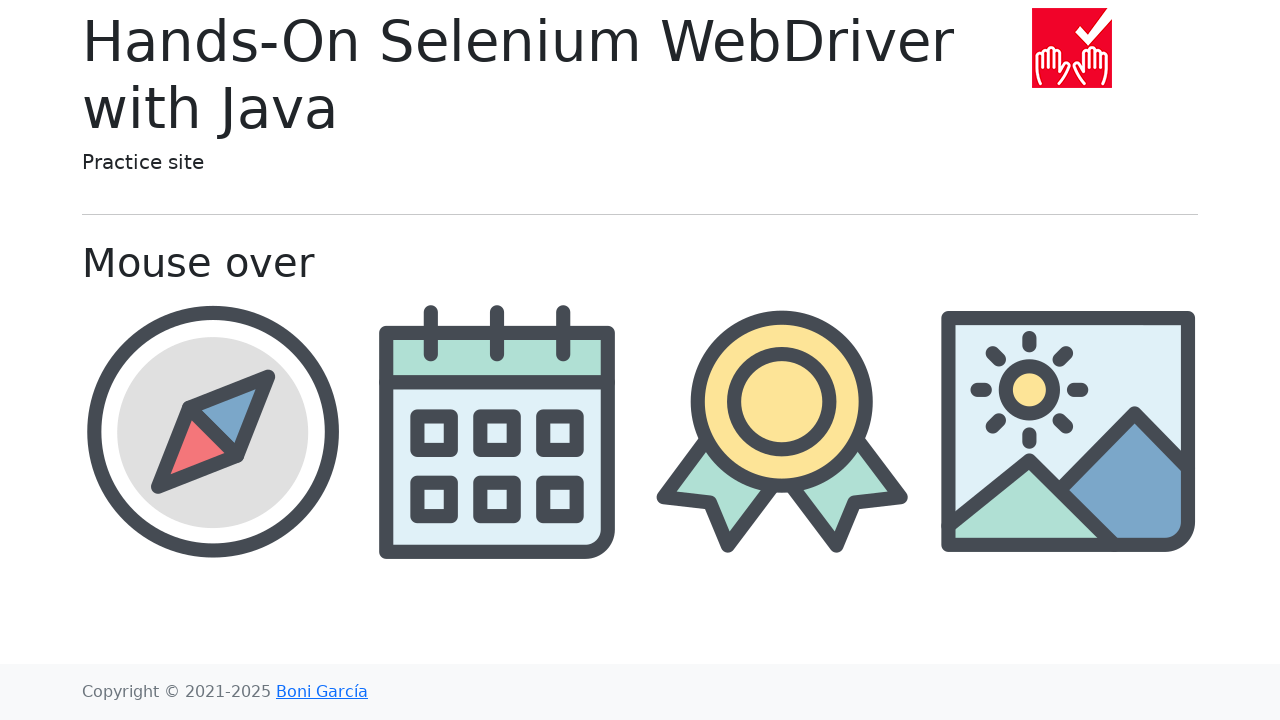

Navigated to mouse-over test page
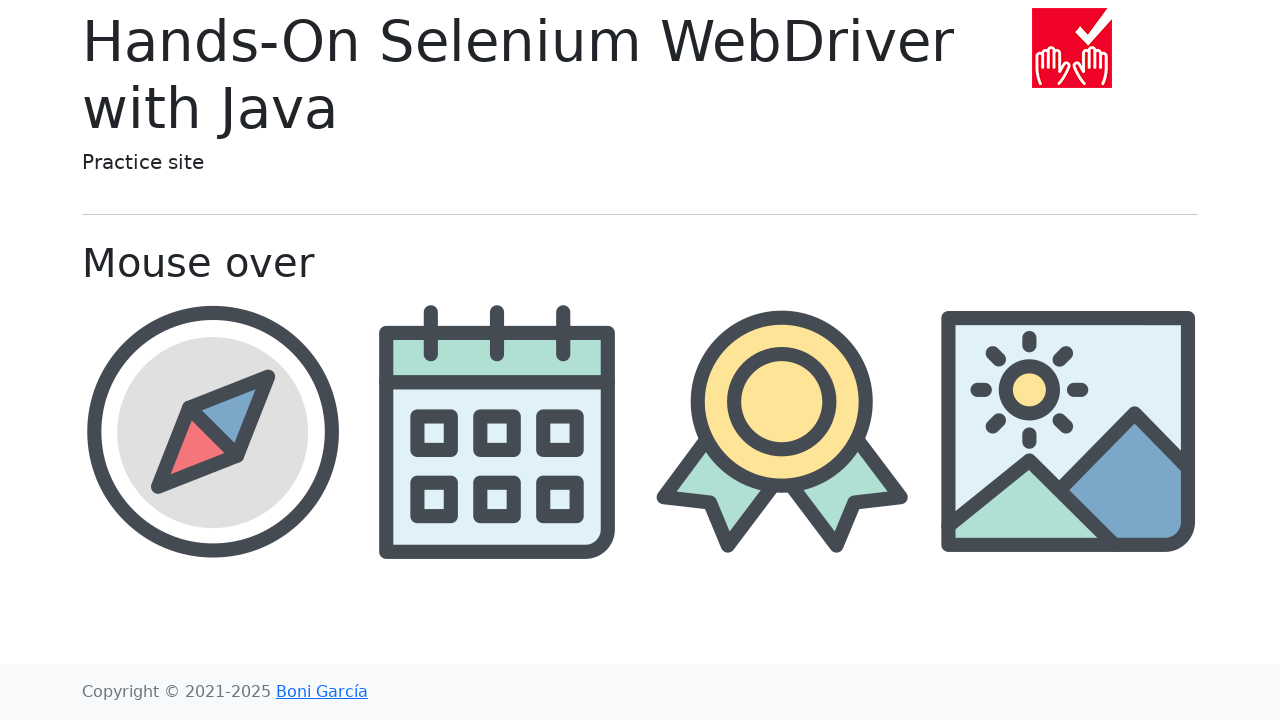

Hovered over compass image at (212, 431) on //img[@src='img/compass.png']
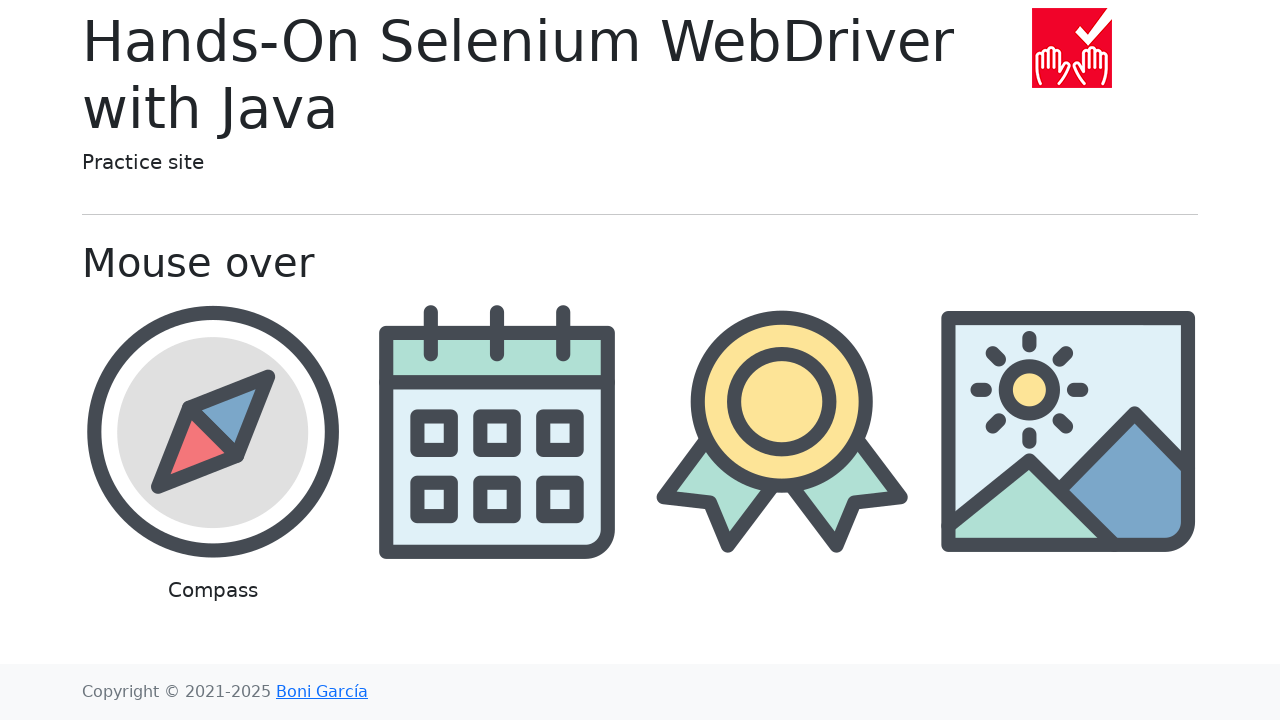

Waited for caption to appear near compass image
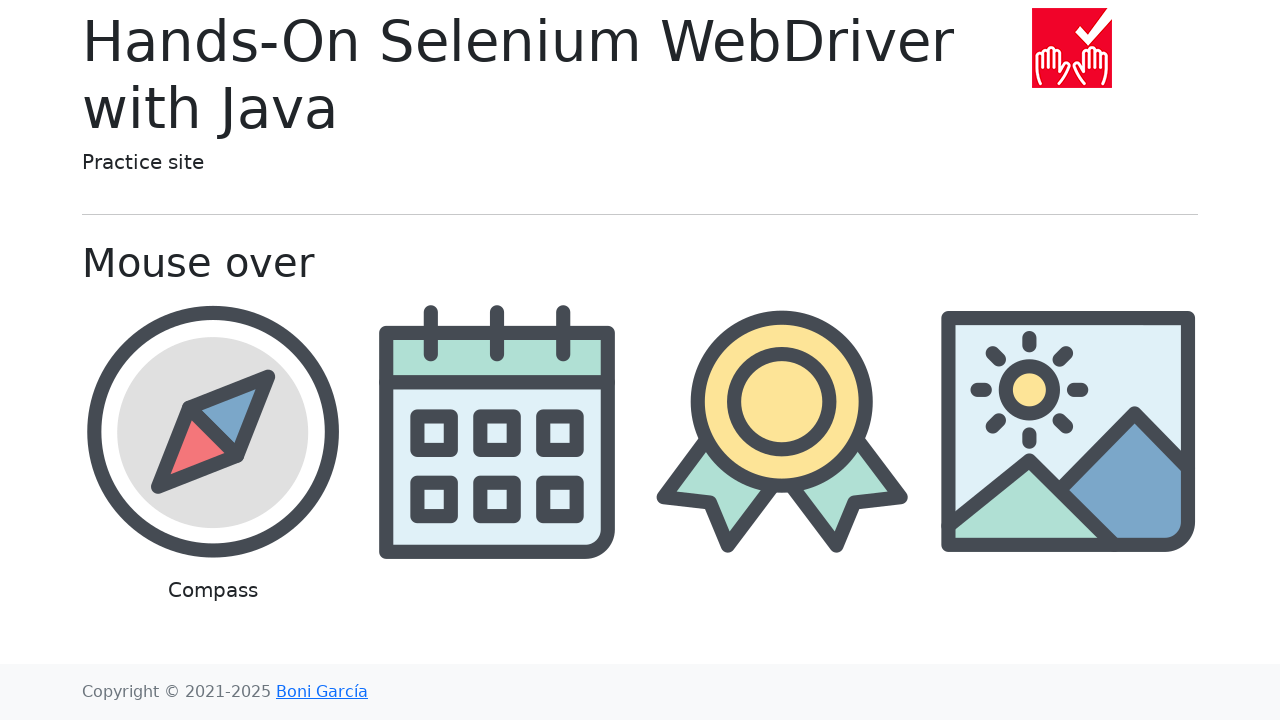

Hovered over calendar image at (498, 431) on //img[@src='img/calendar.png']
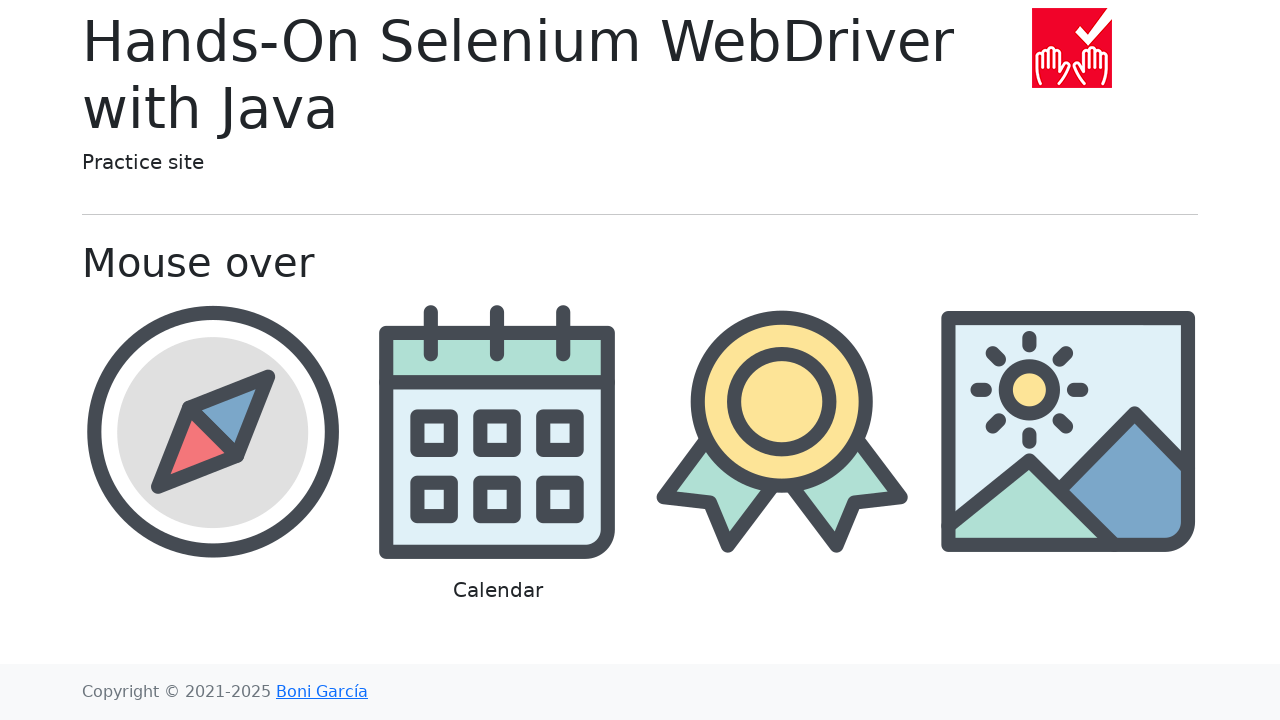

Waited for caption to appear near calendar image
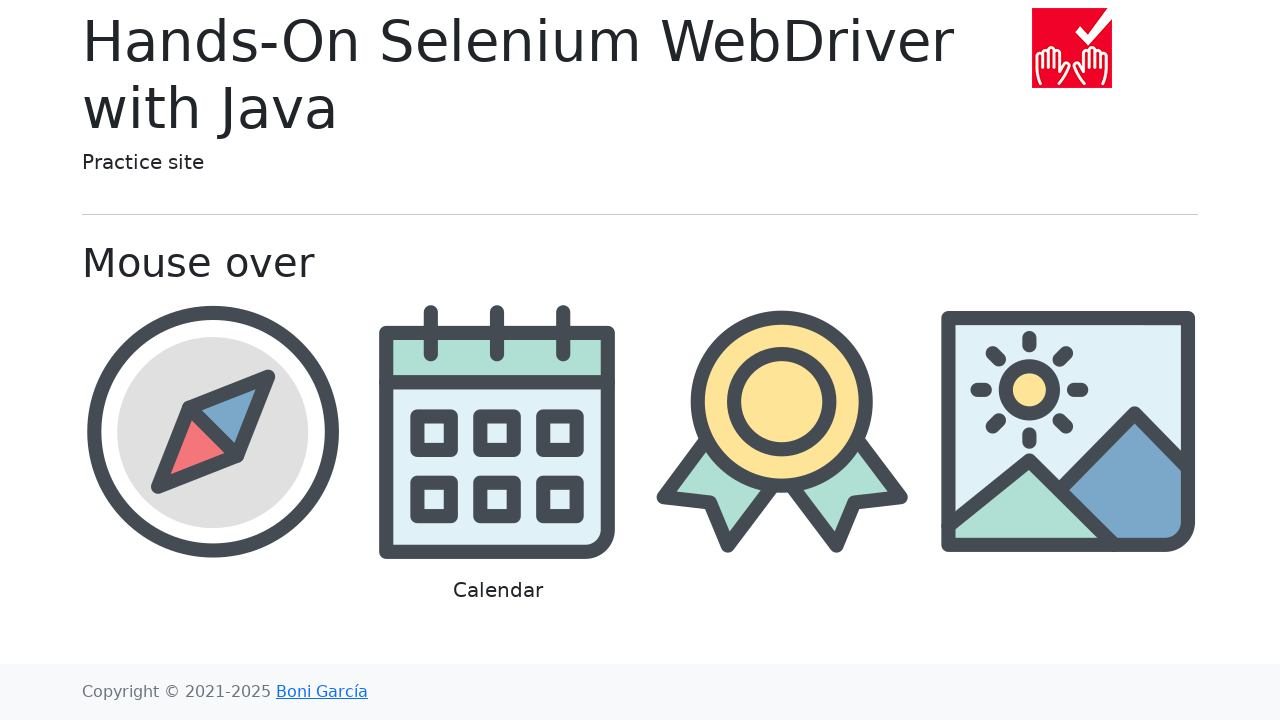

Hovered over award image at (782, 431) on //img[@src='img/award.png']
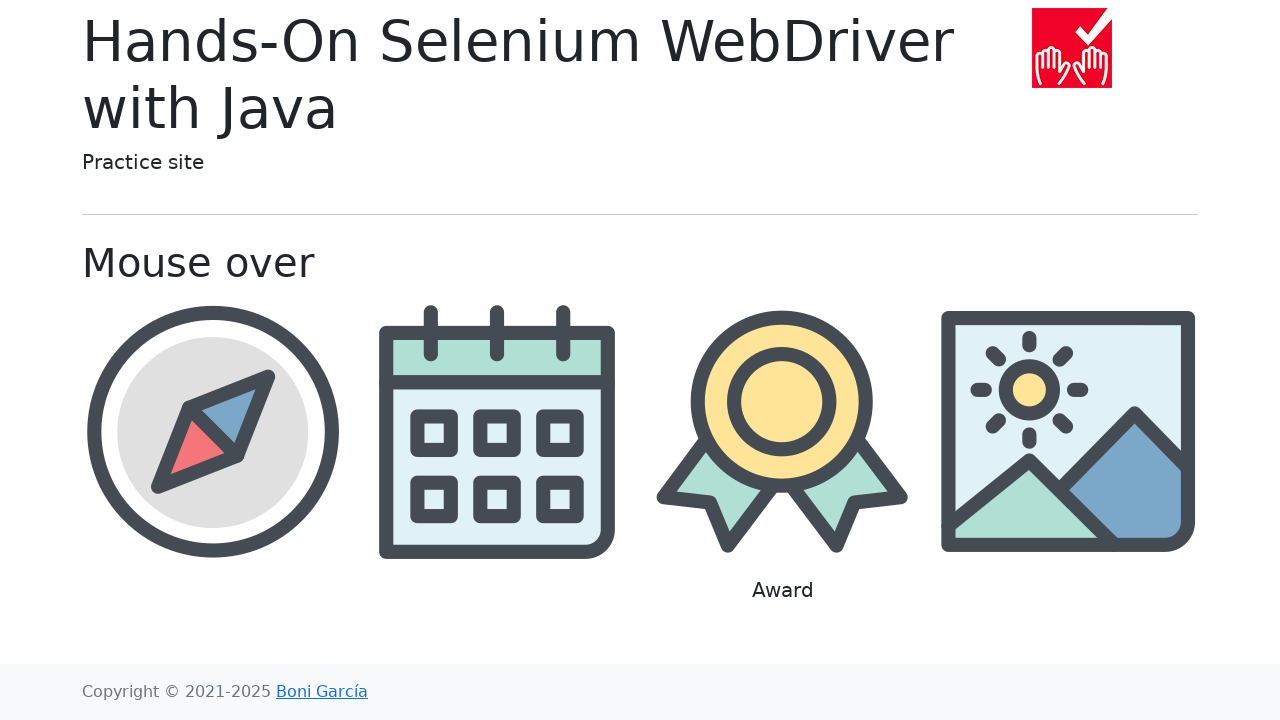

Waited for caption to appear near award image
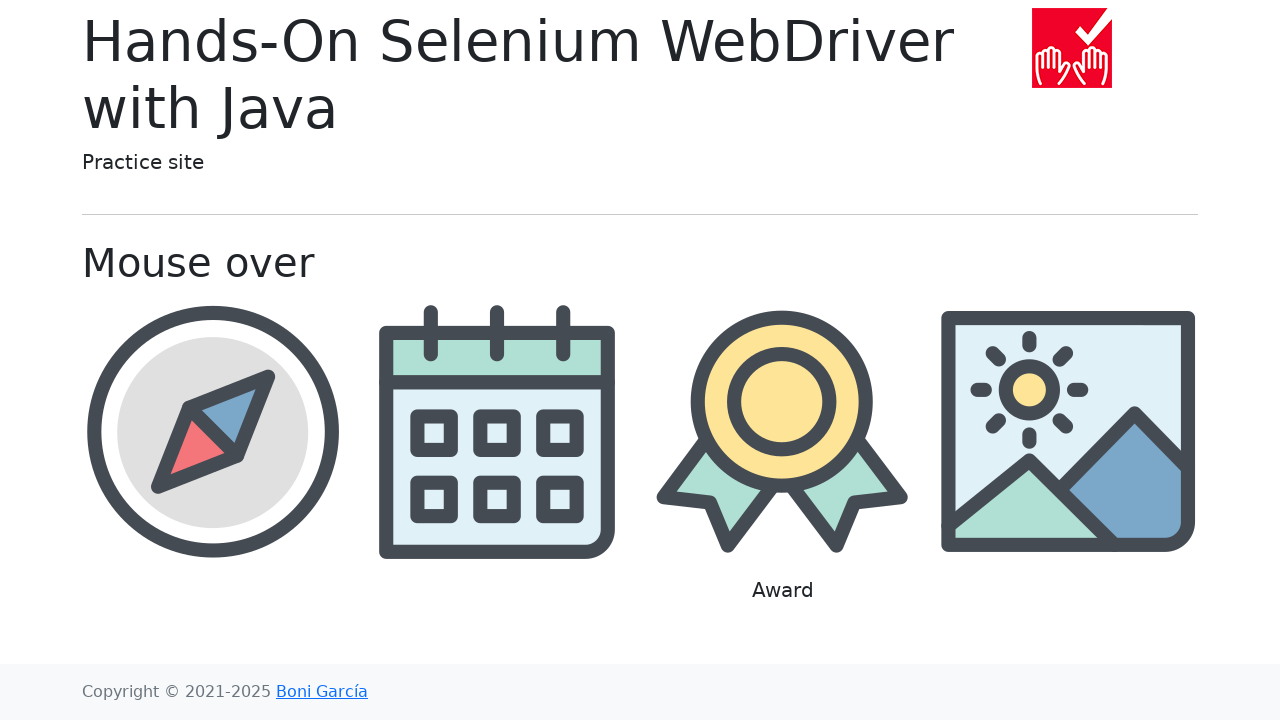

Hovered over landscape image at (1068, 431) on //img[@src='img/landscape.png']
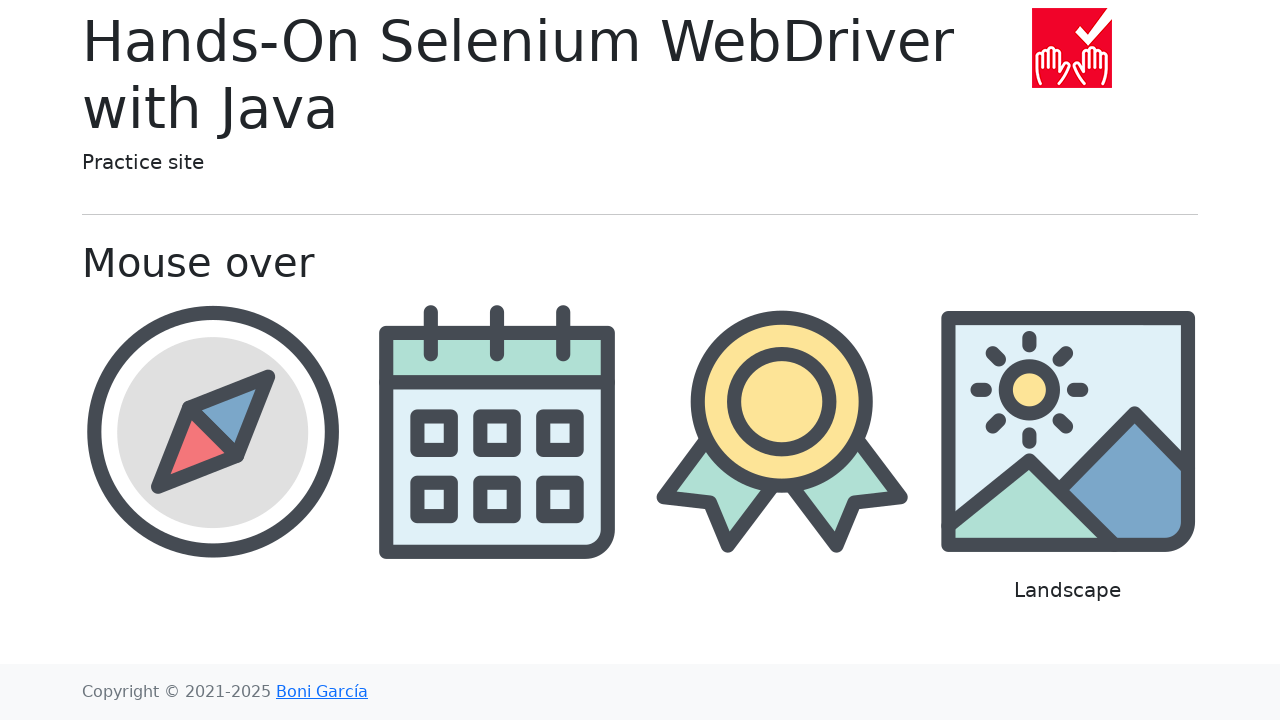

Waited for caption to appear near landscape image
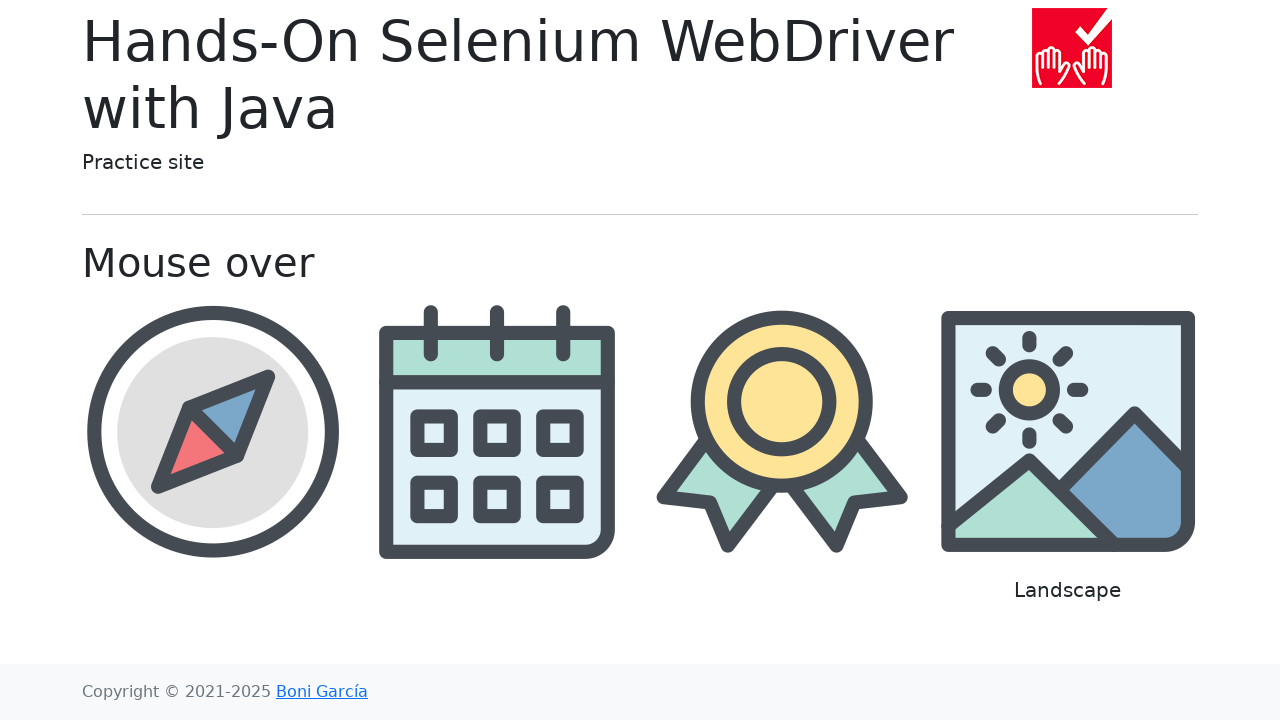

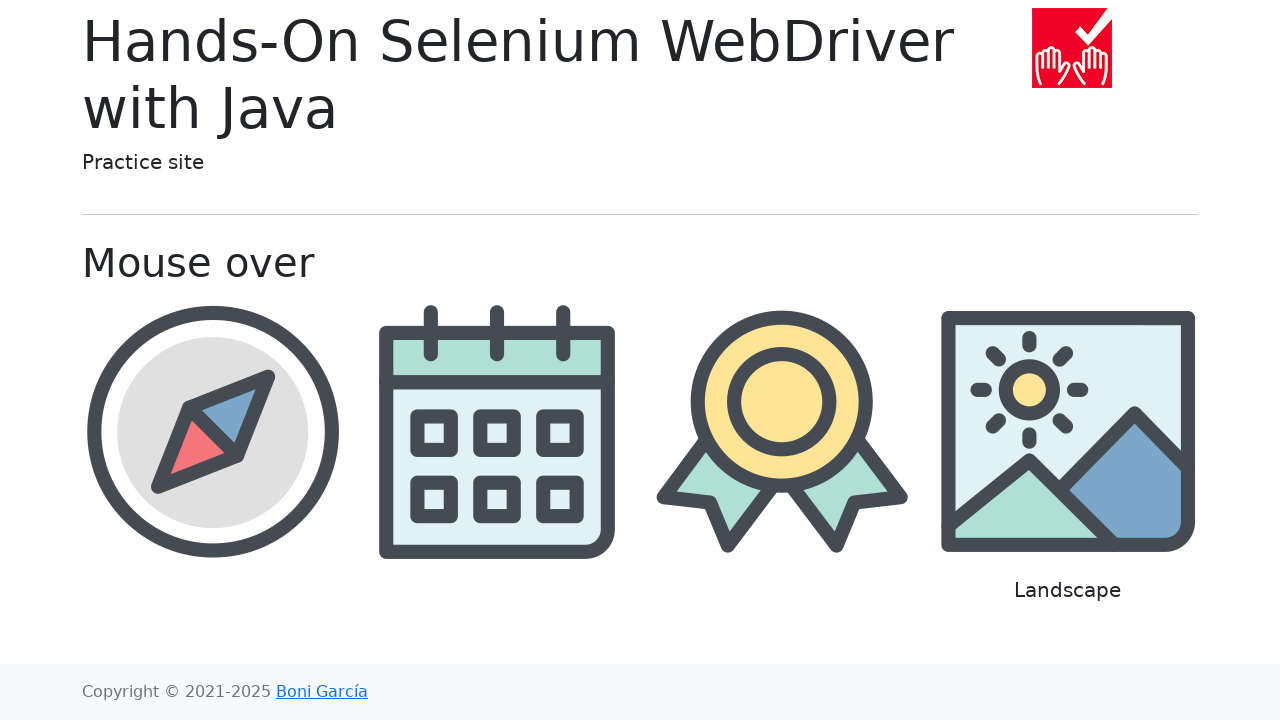